Tests form filling functionality by clicking a link, then filling out a form with personal information (first name, last name, city, country) and submitting it

Starting URL: http://suninjuly.github.io/find_link_text

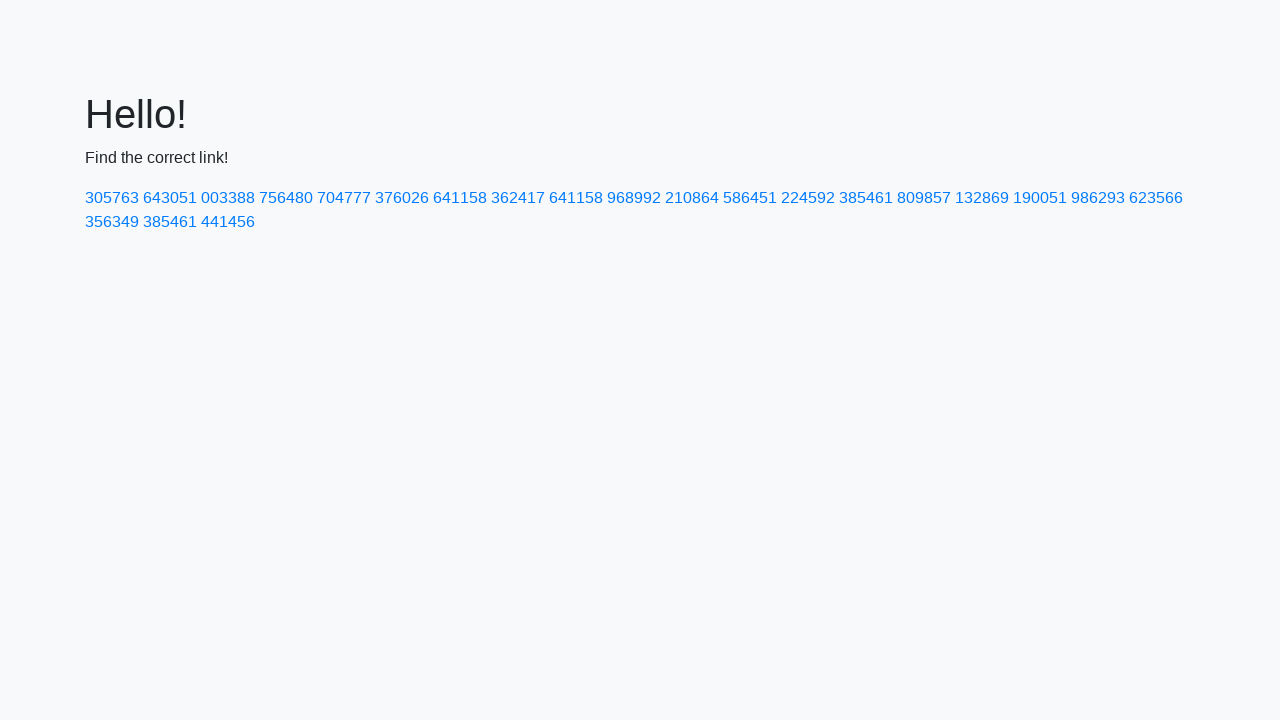

Clicked link with text '224592' to navigate to form at (808, 198) on a:text('224592')
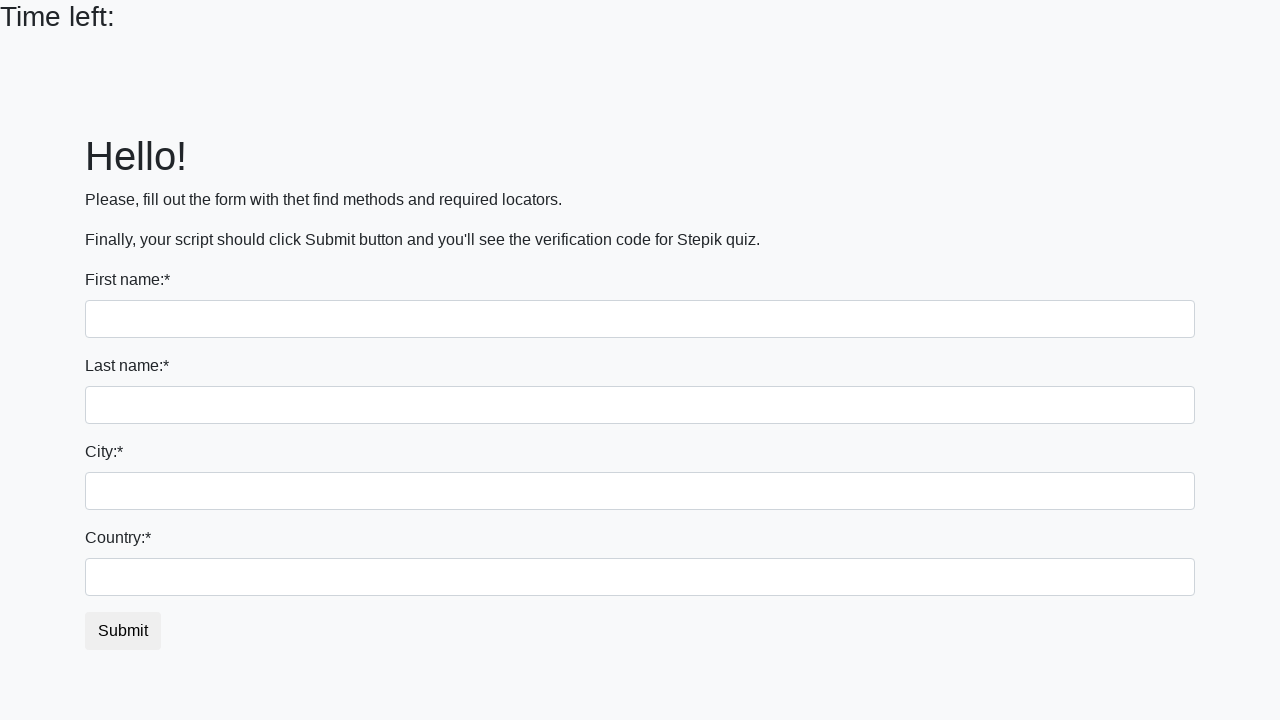

Filled first name field with 'Ivan' on input
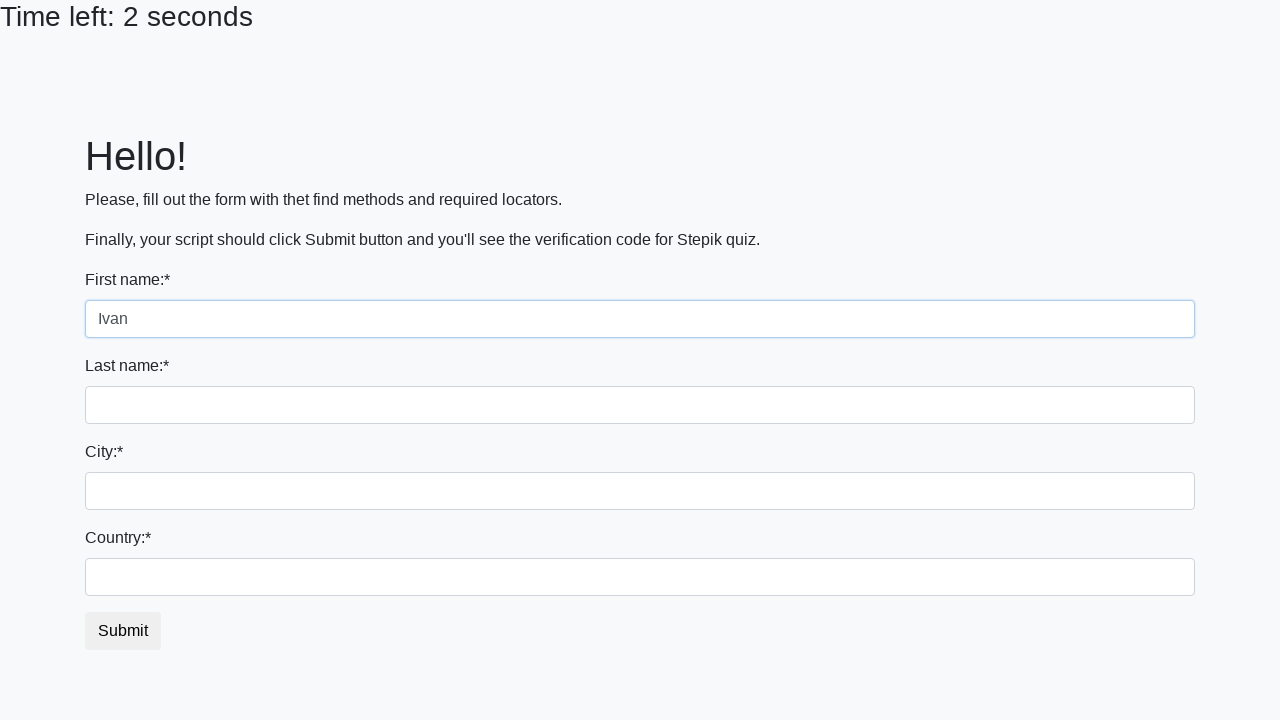

Filled last name field with 'Petrov' on input[name='last_name']
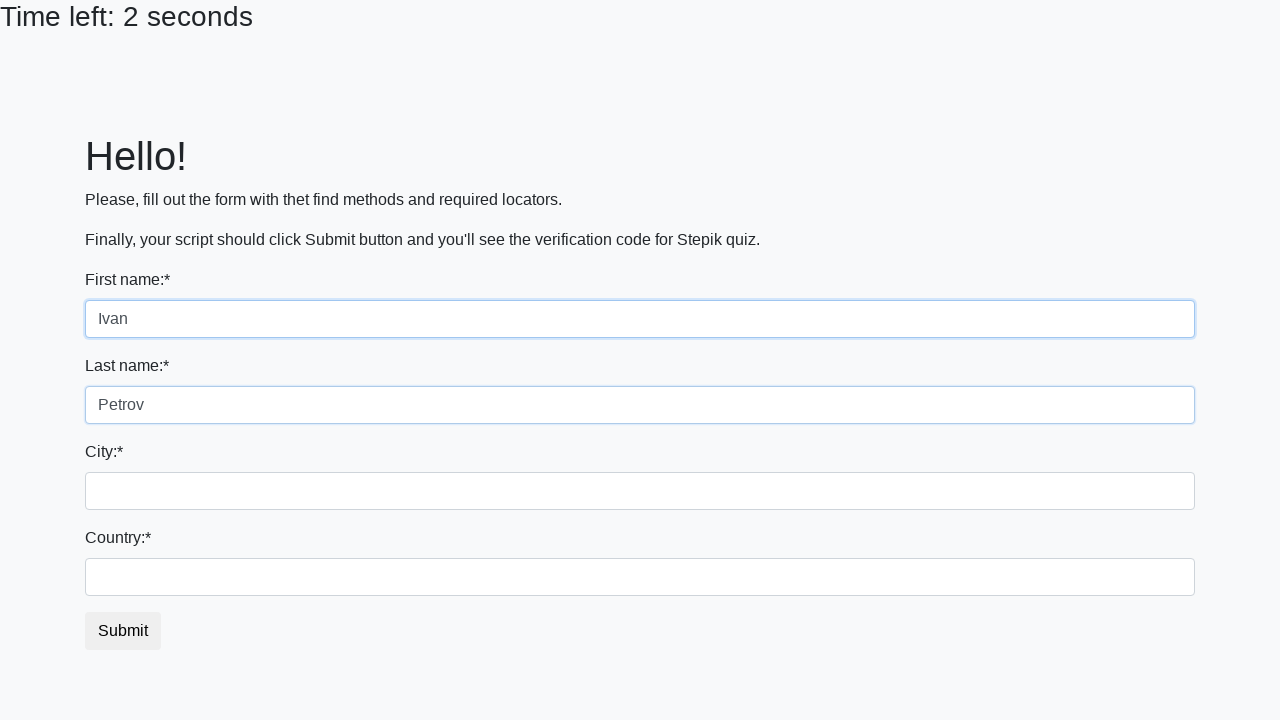

Filled city field with 'Smolensk' on .city
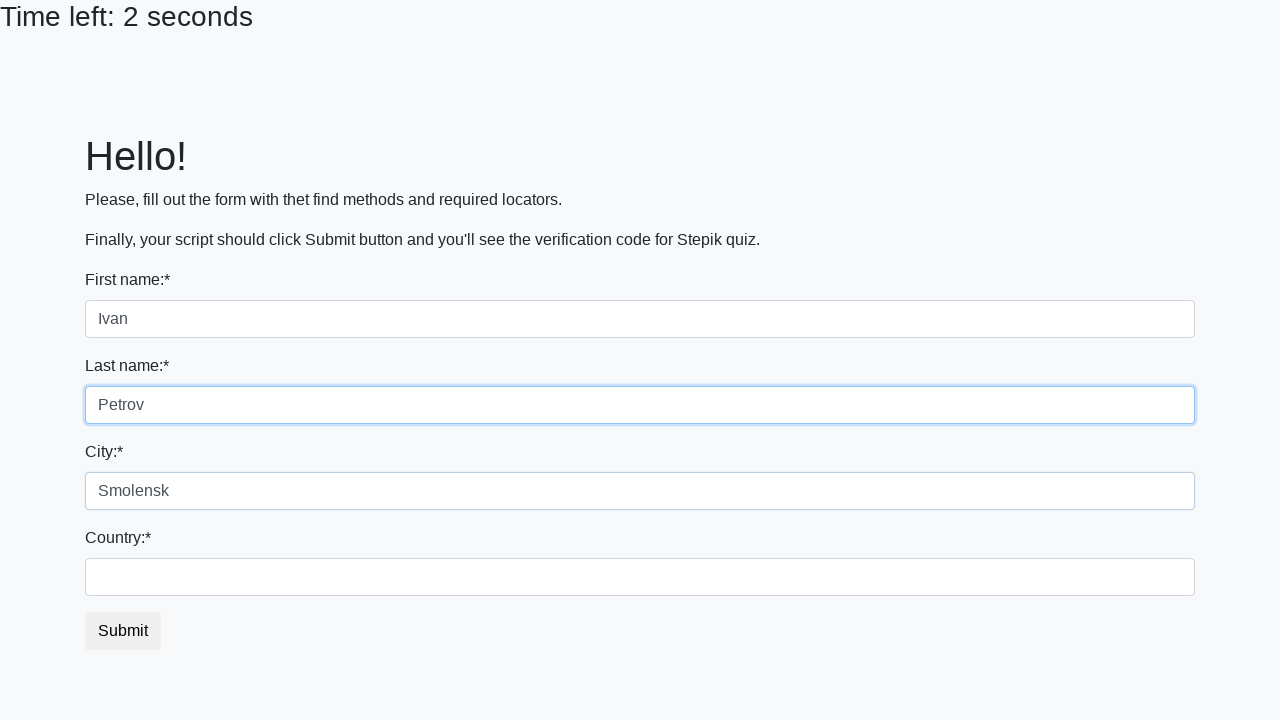

Filled country field with 'Russia' on #country
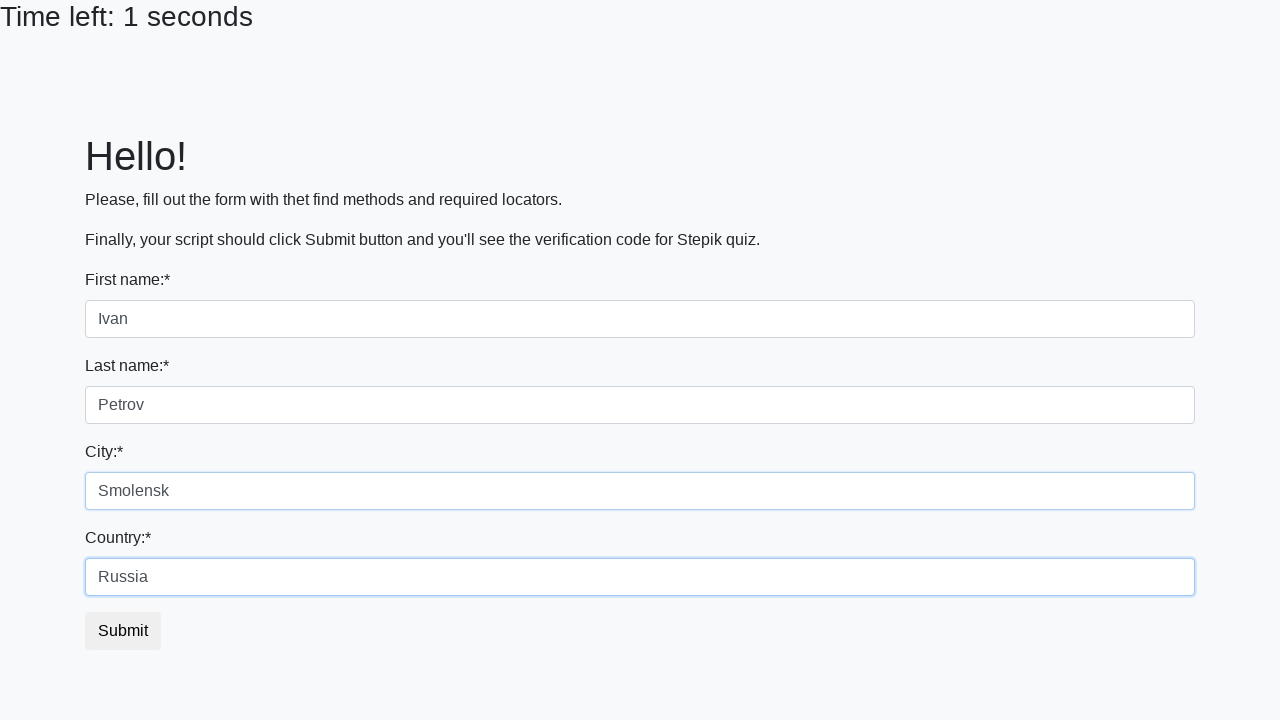

Clicked submit button to submit the form at (123, 631) on button.btn
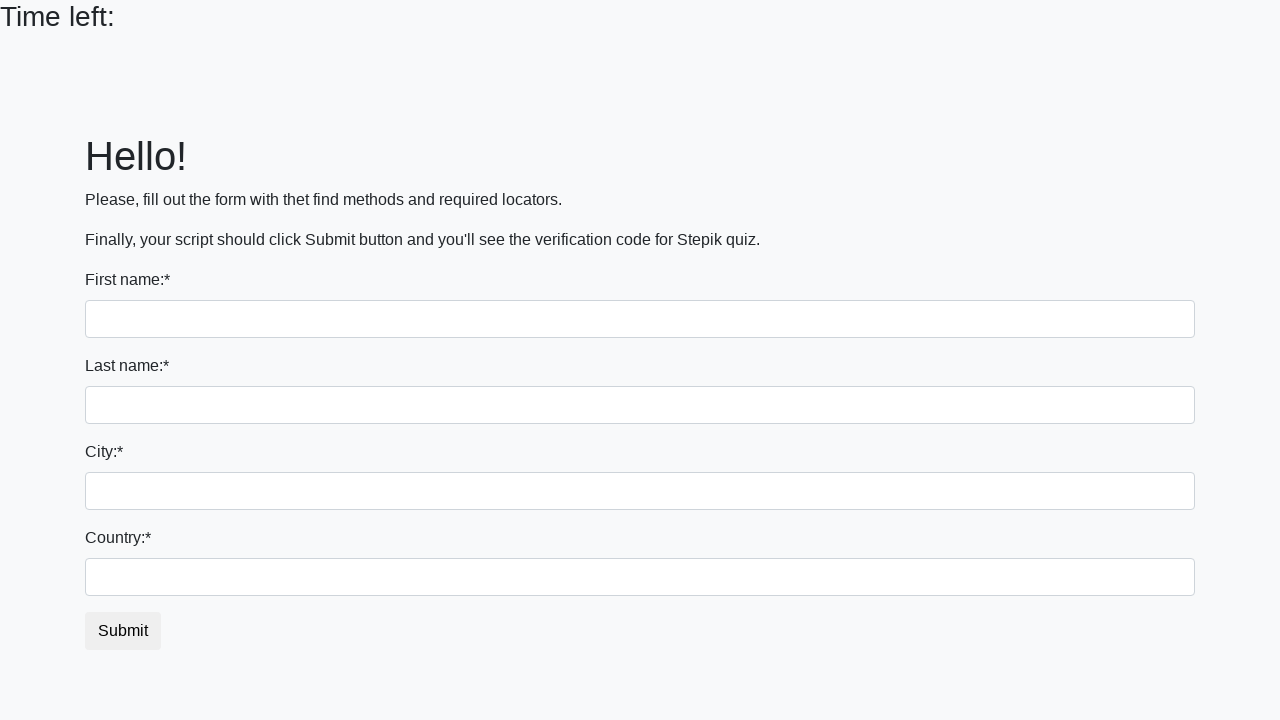

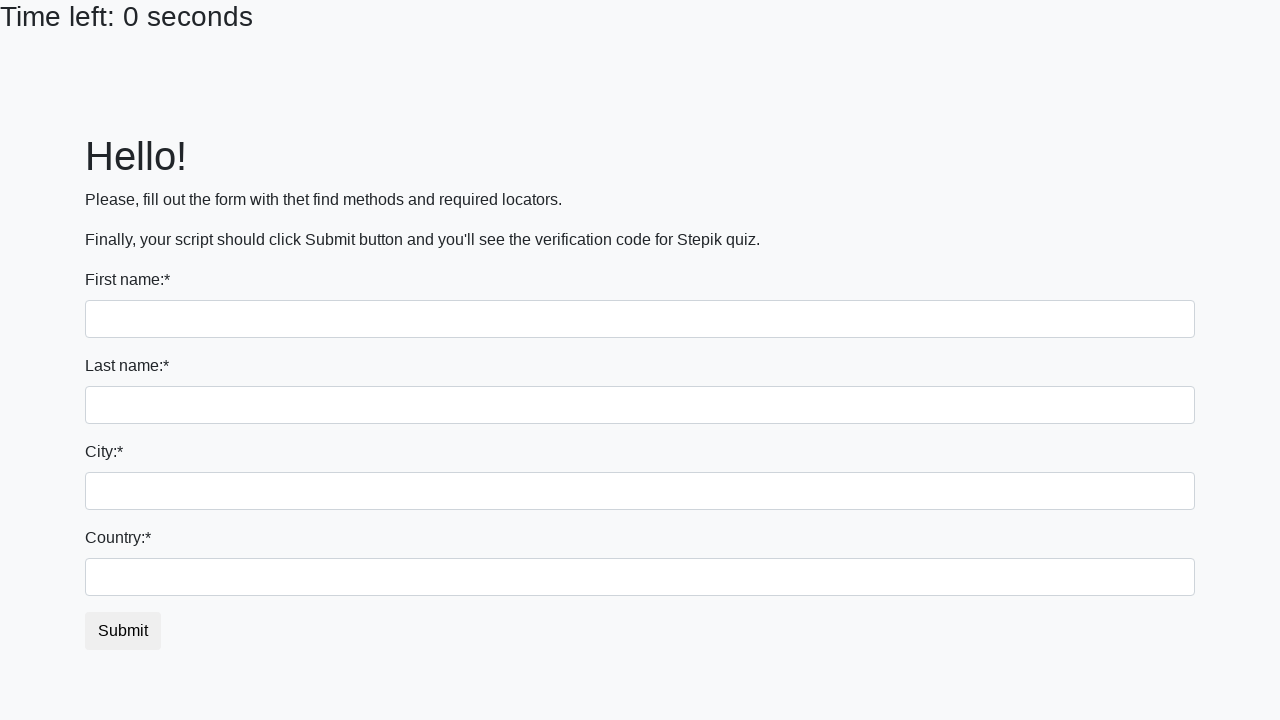